Tests adding a todo item to the sample todo application by entering text in the input field and pressing Enter, then verifying the item appears in the list.

Starting URL: https://lambdatest.github.io/sample-todo-app/

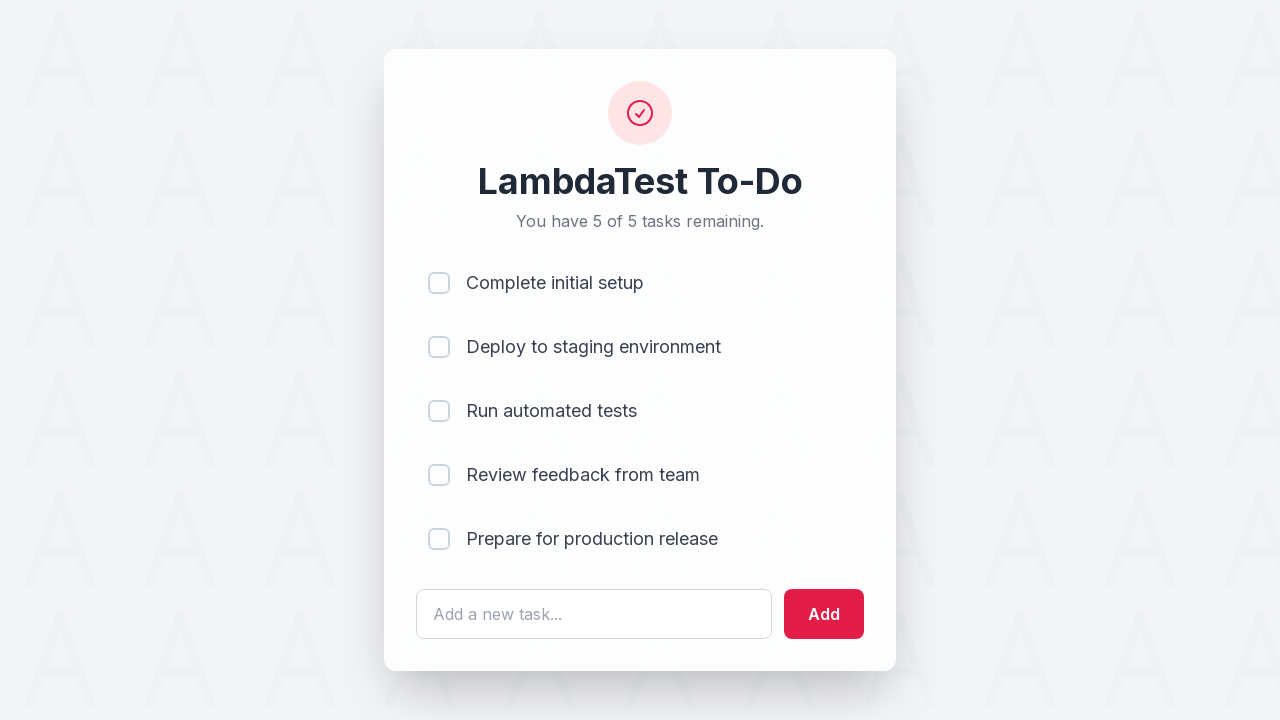

Filled todo input field with 'Learn Selenium' on #sampletodotext
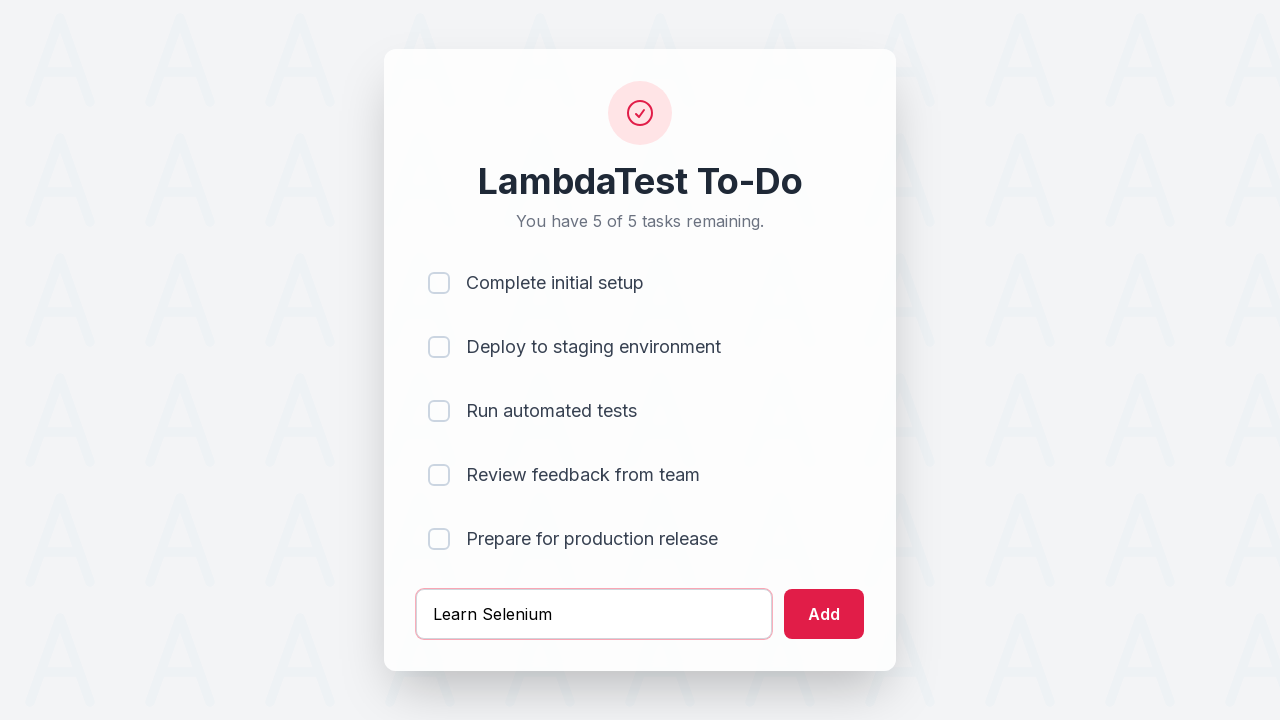

Pressed Enter to add the todo item on #sampletodotext
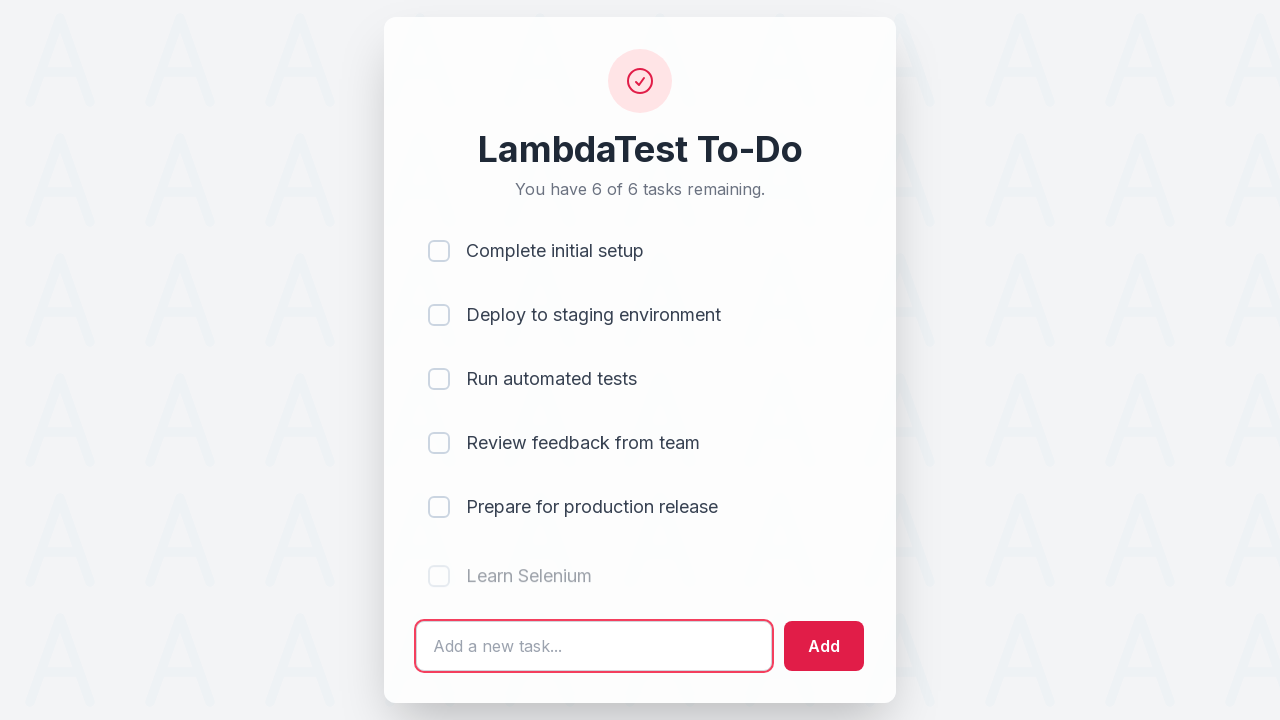

New todo item appeared in the list
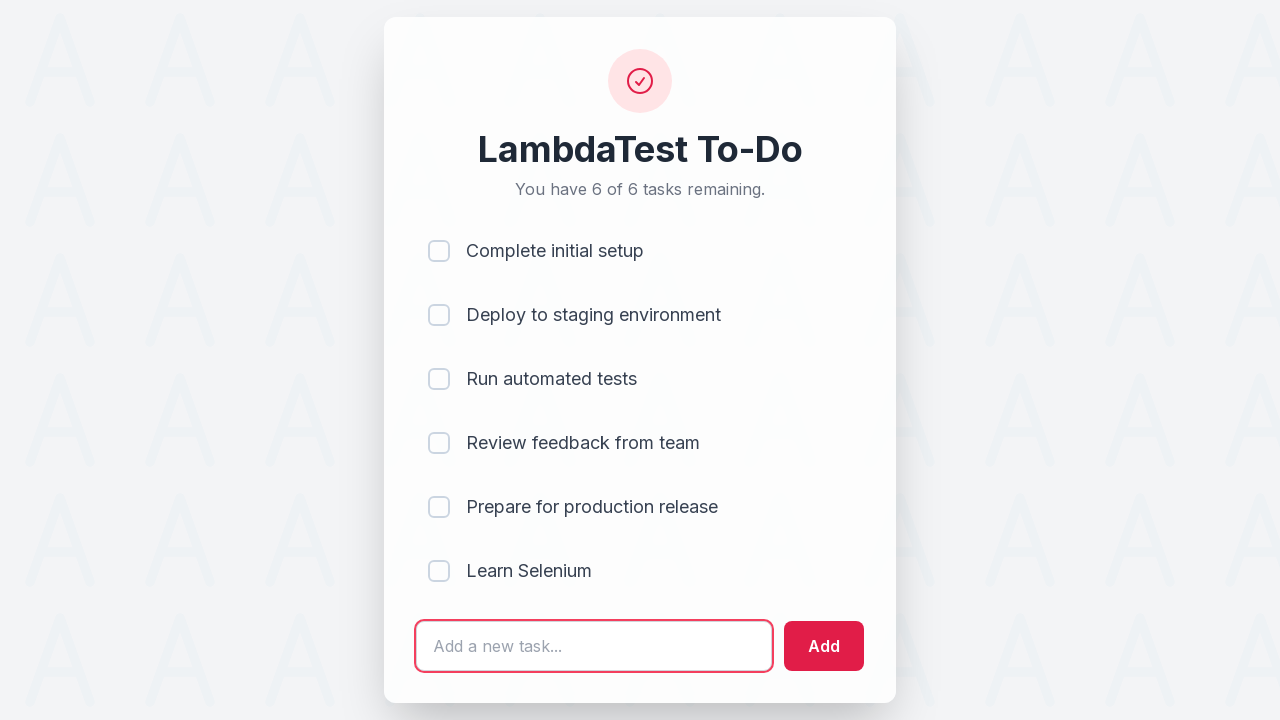

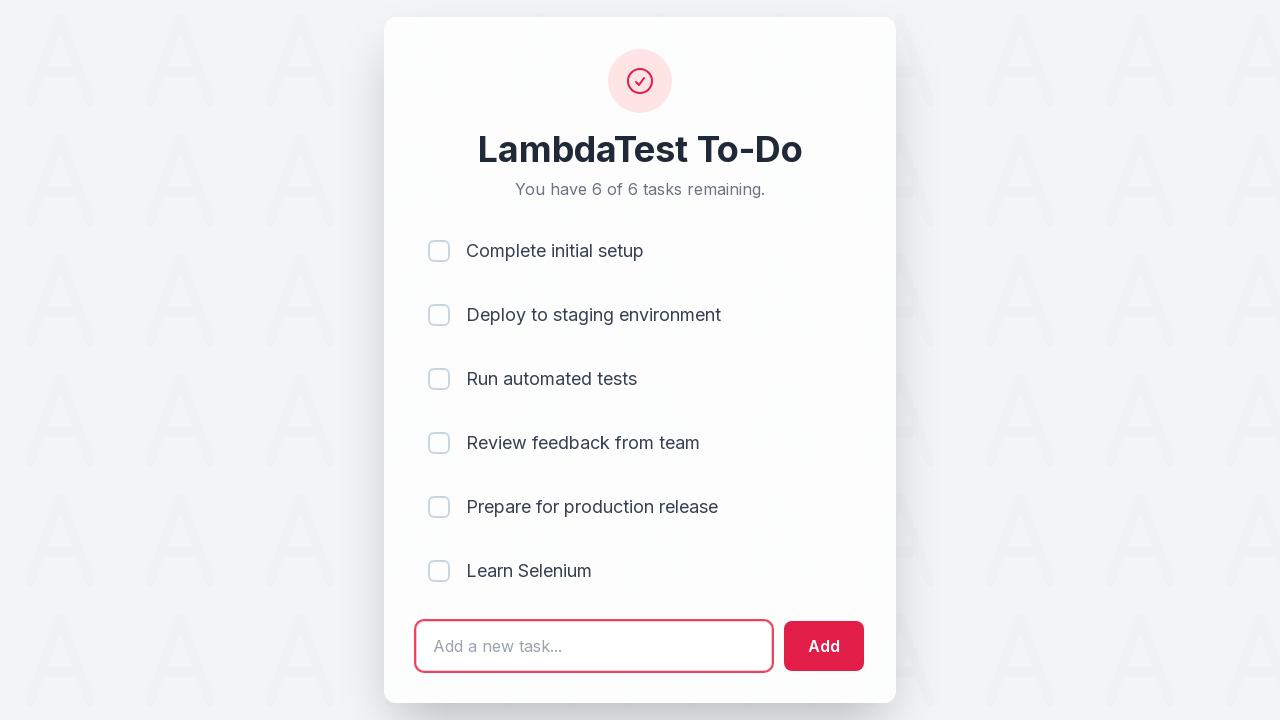